Tests un-marking items as complete by unchecking their toggle checkboxes

Starting URL: https://demo.playwright.dev/todomvc

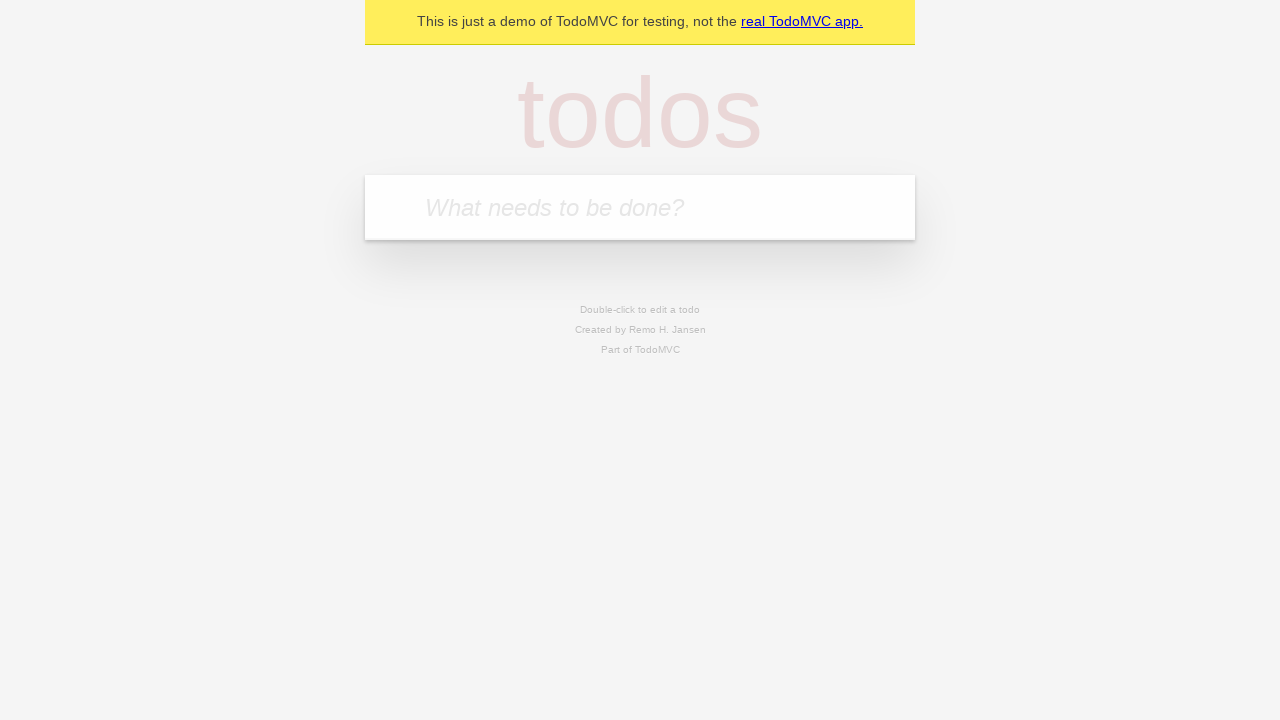

Filled new todo input with 'buy some cheese' on .new-todo
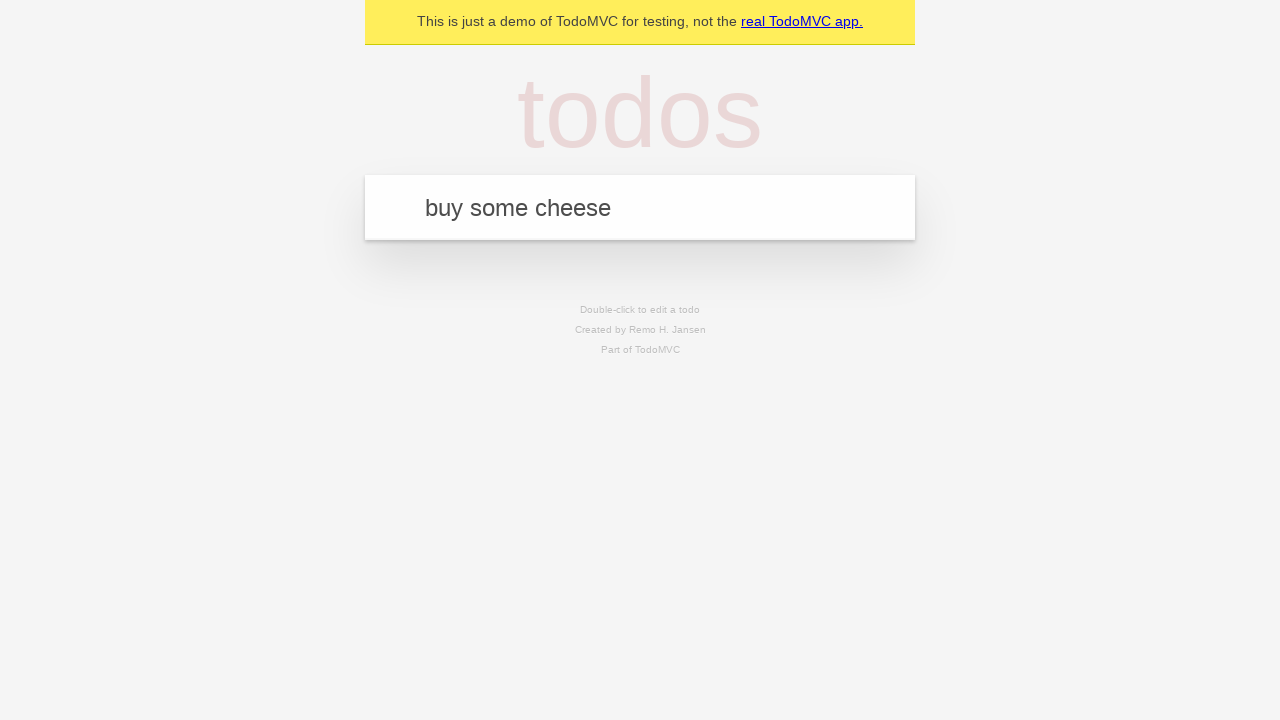

Pressed Enter to create first todo item on .new-todo
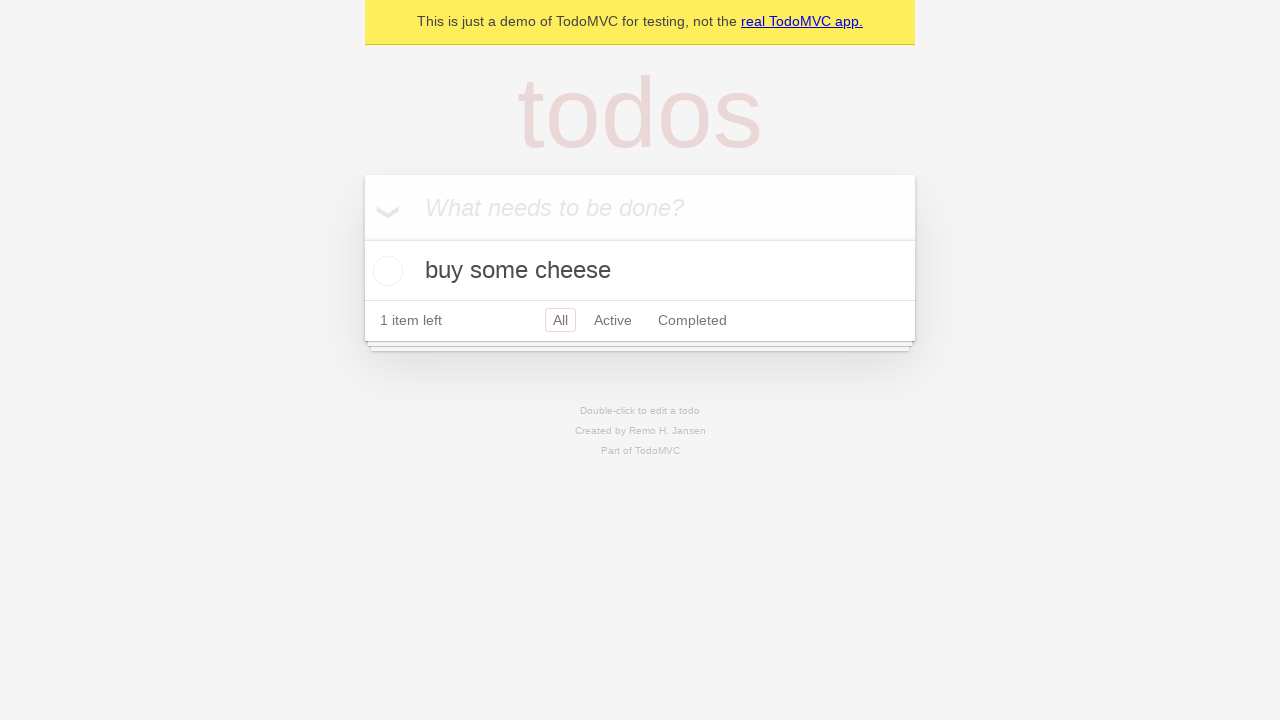

Filled new todo input with 'feed the cat' on .new-todo
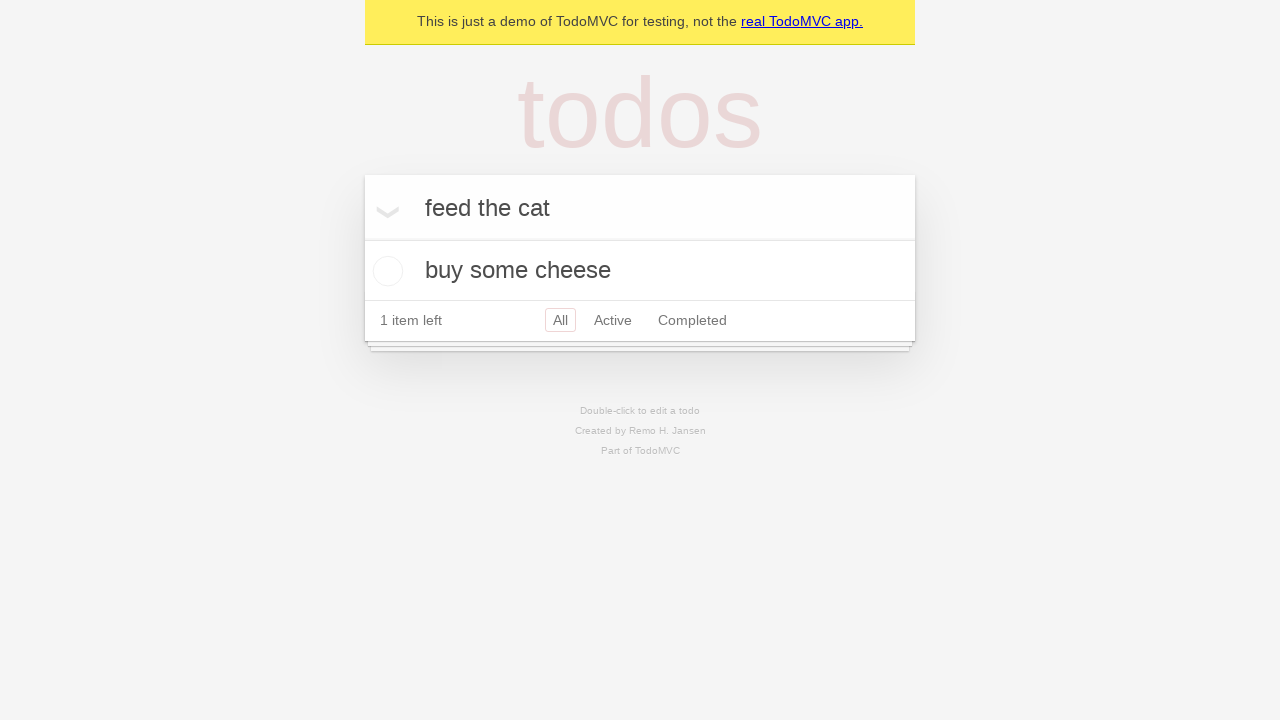

Pressed Enter to create second todo item on .new-todo
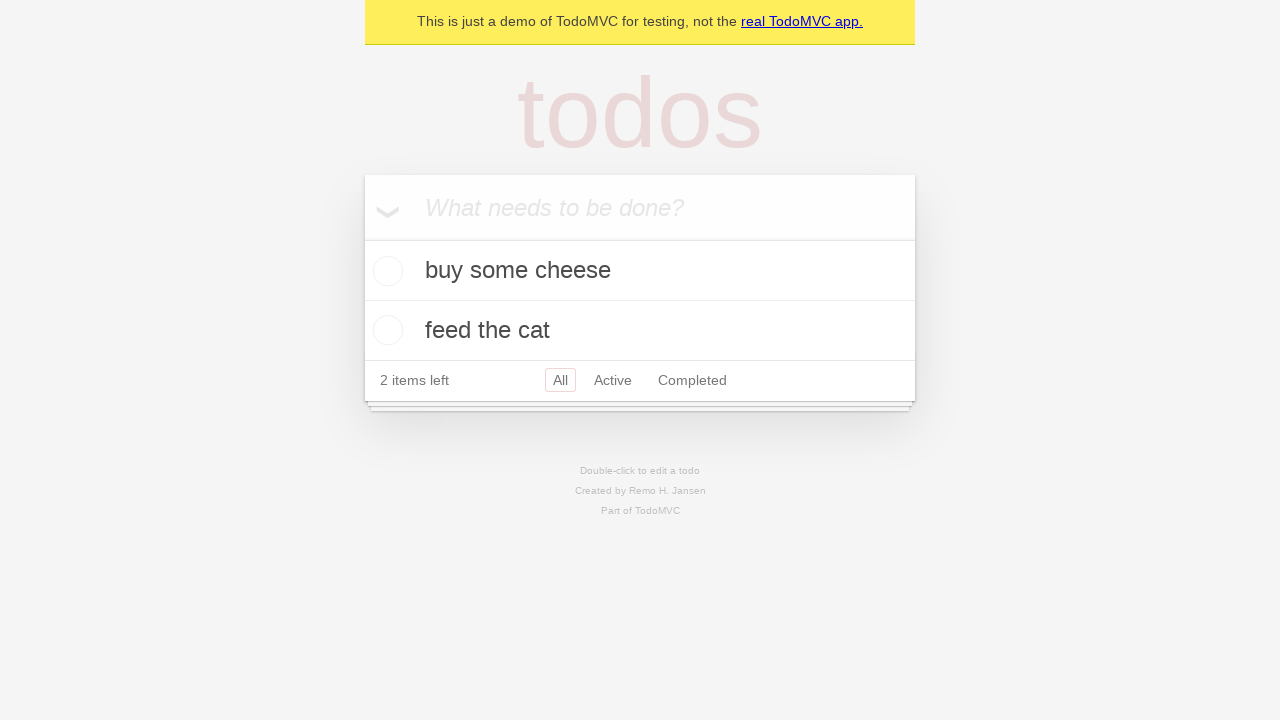

Checked toggle checkbox for first todo item to mark as complete at (385, 271) on .todo-list li >> nth=0 >> .toggle
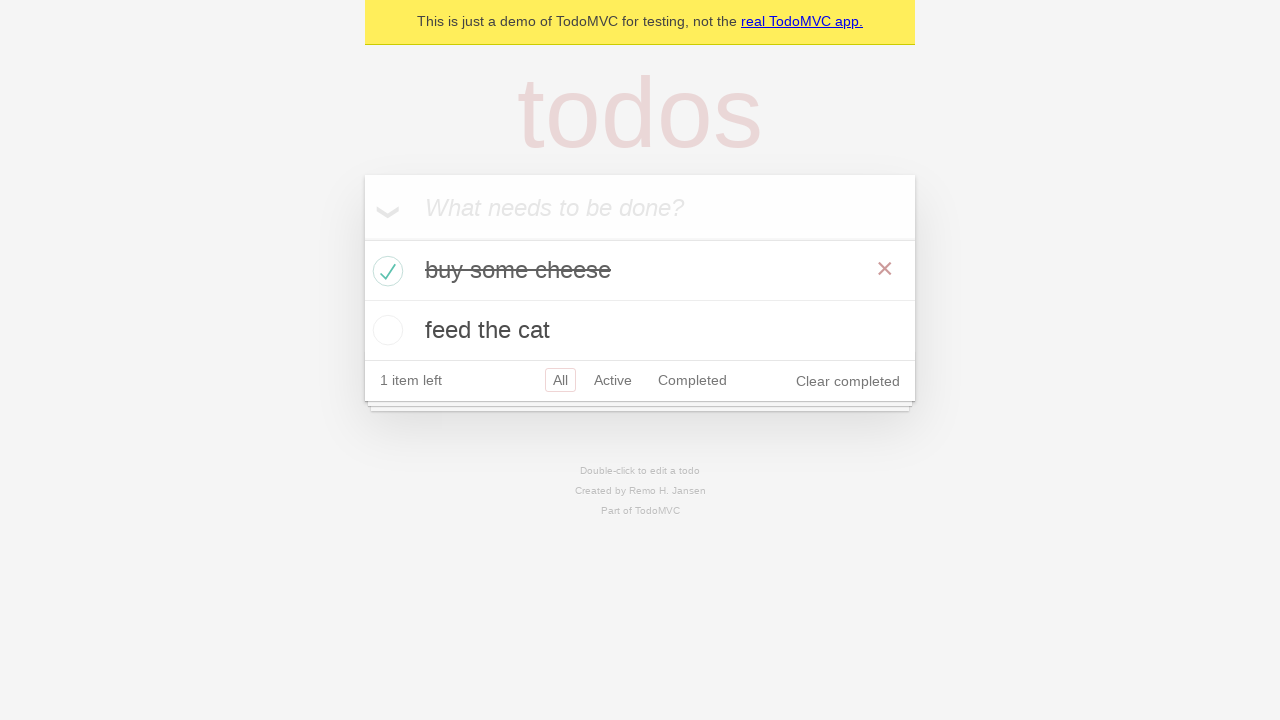

Unchecked toggle checkbox for first todo item to un-mark as complete at (385, 271) on .todo-list li >> nth=0 >> .toggle
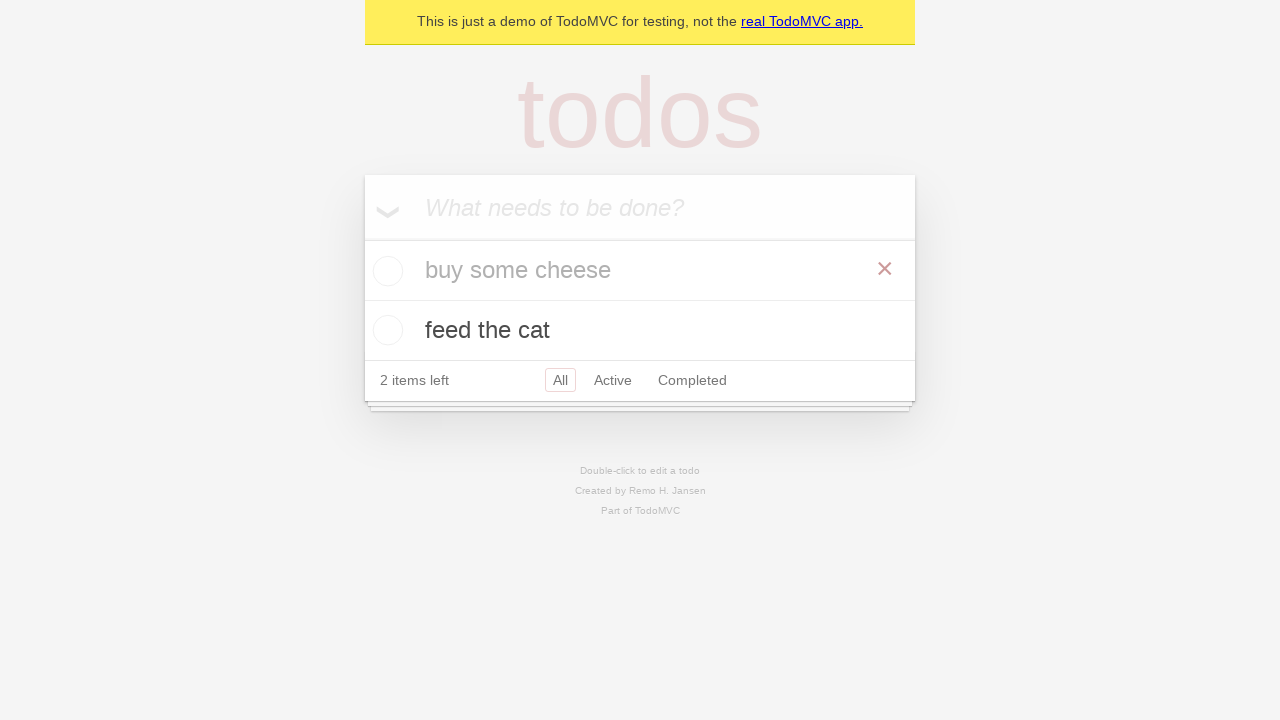

Verified first todo item is no longer marked as completed
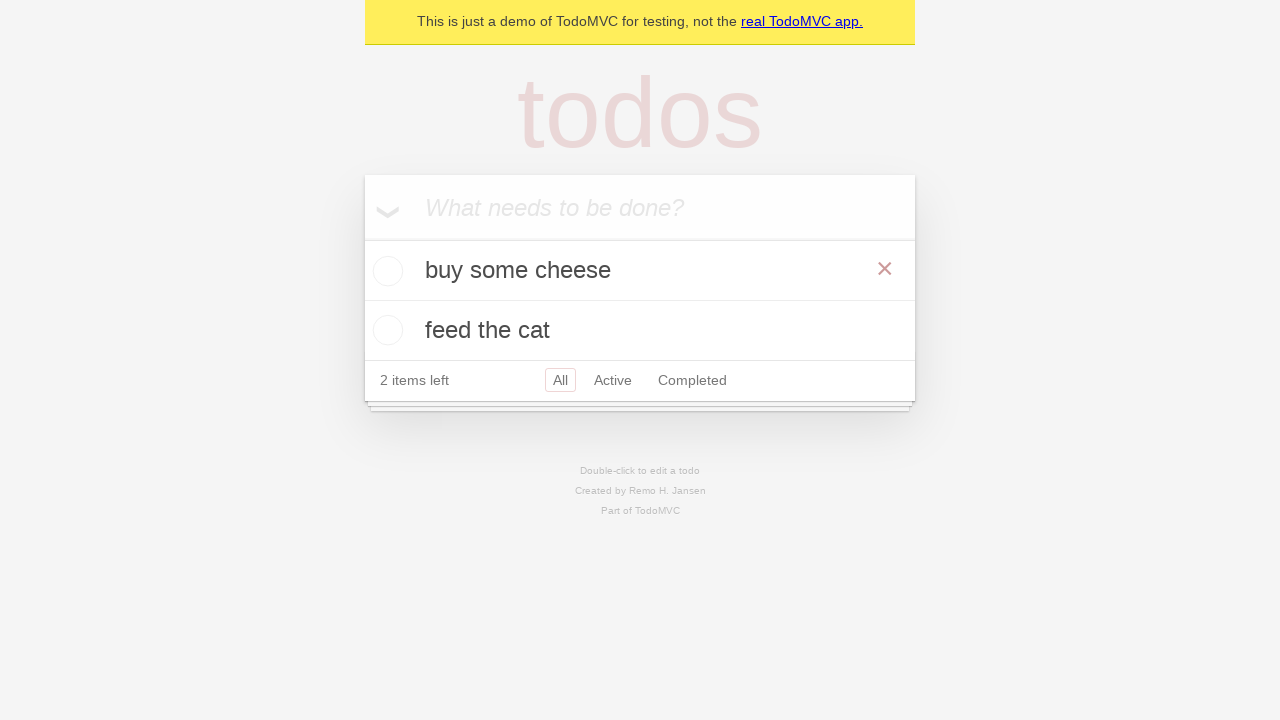

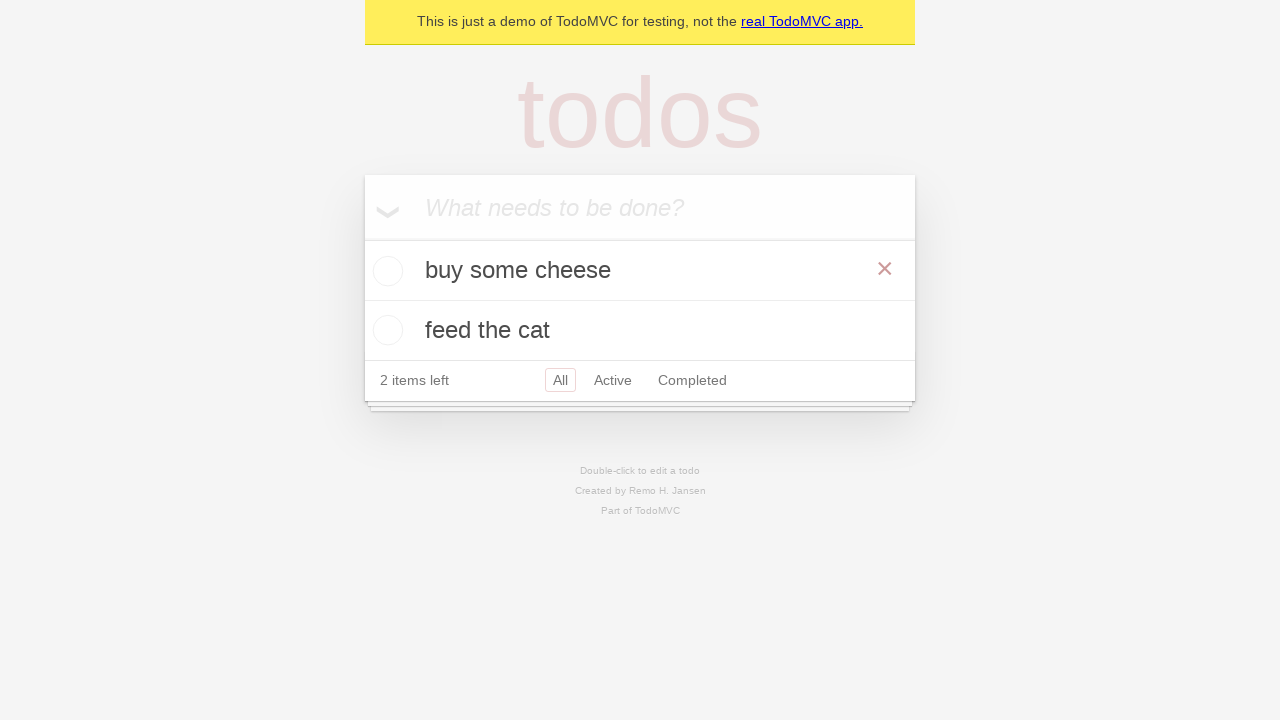